Tests that a todo item is removed if edited to an empty string.

Starting URL: https://demo.playwright.dev/todomvc

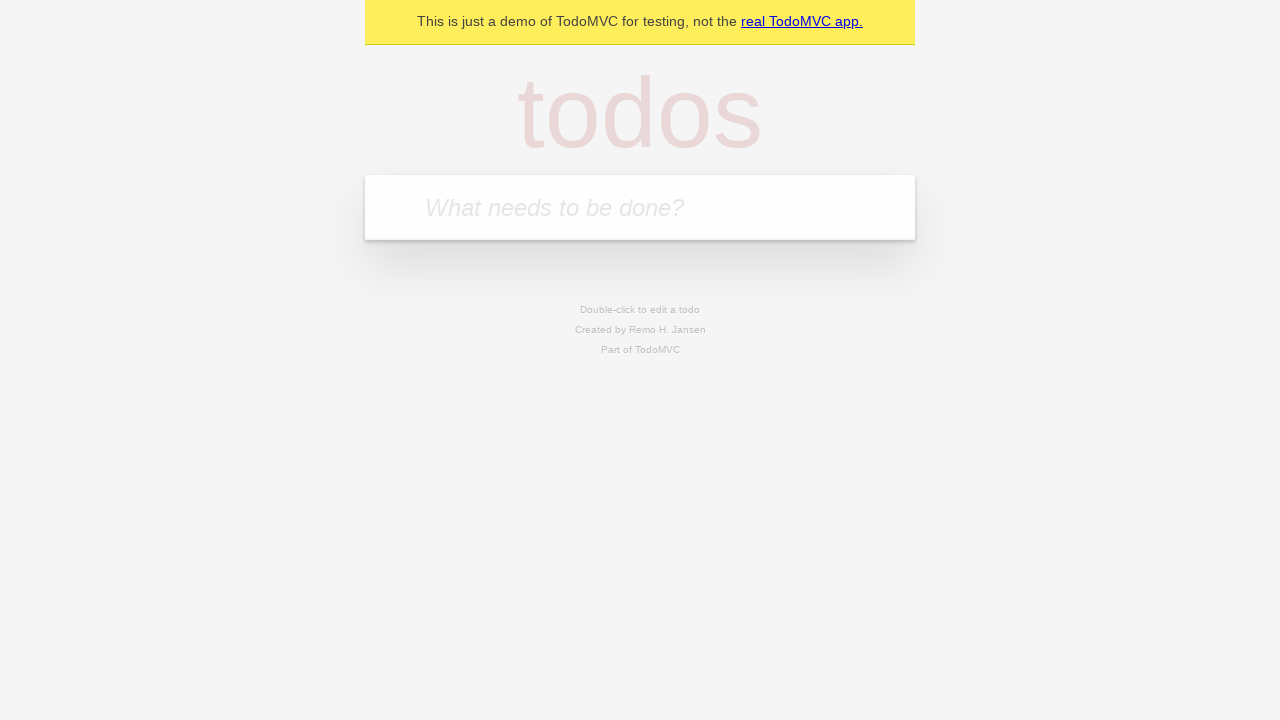

Filled new todo field with 'buy some cheese' on internal:attr=[placeholder="What needs to be done?"i]
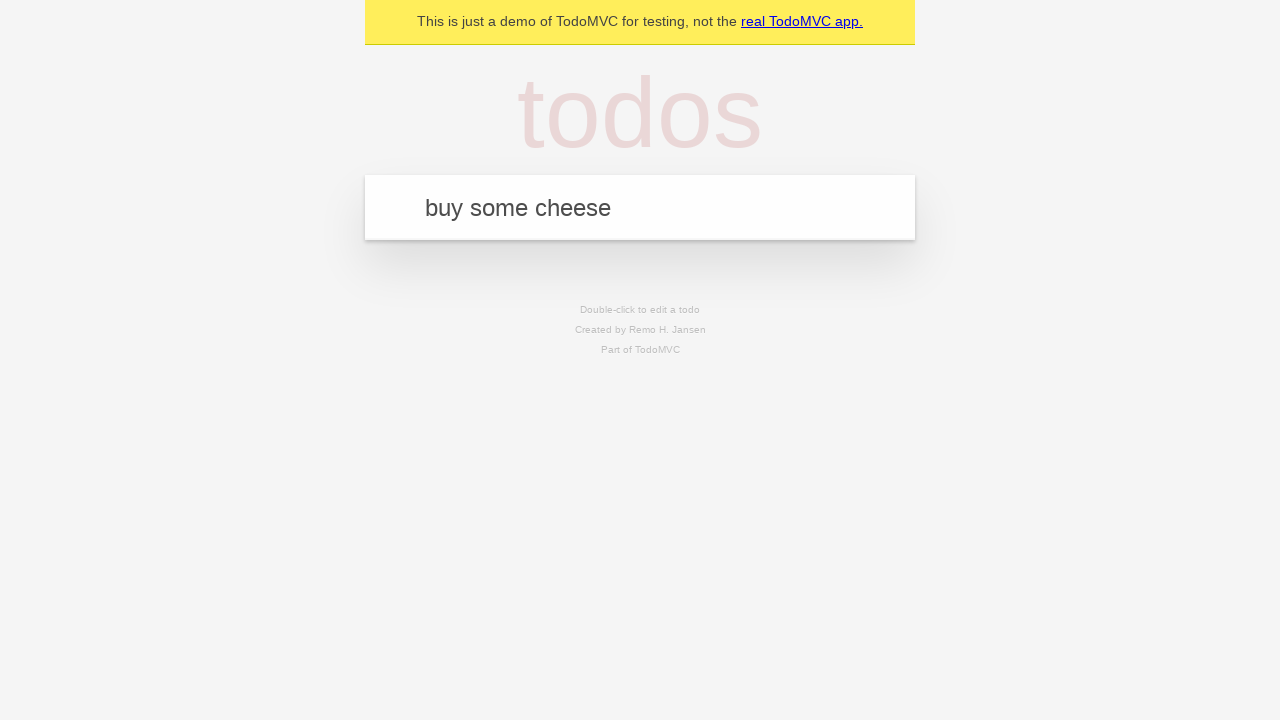

Pressed Enter to create todo 'buy some cheese' on internal:attr=[placeholder="What needs to be done?"i]
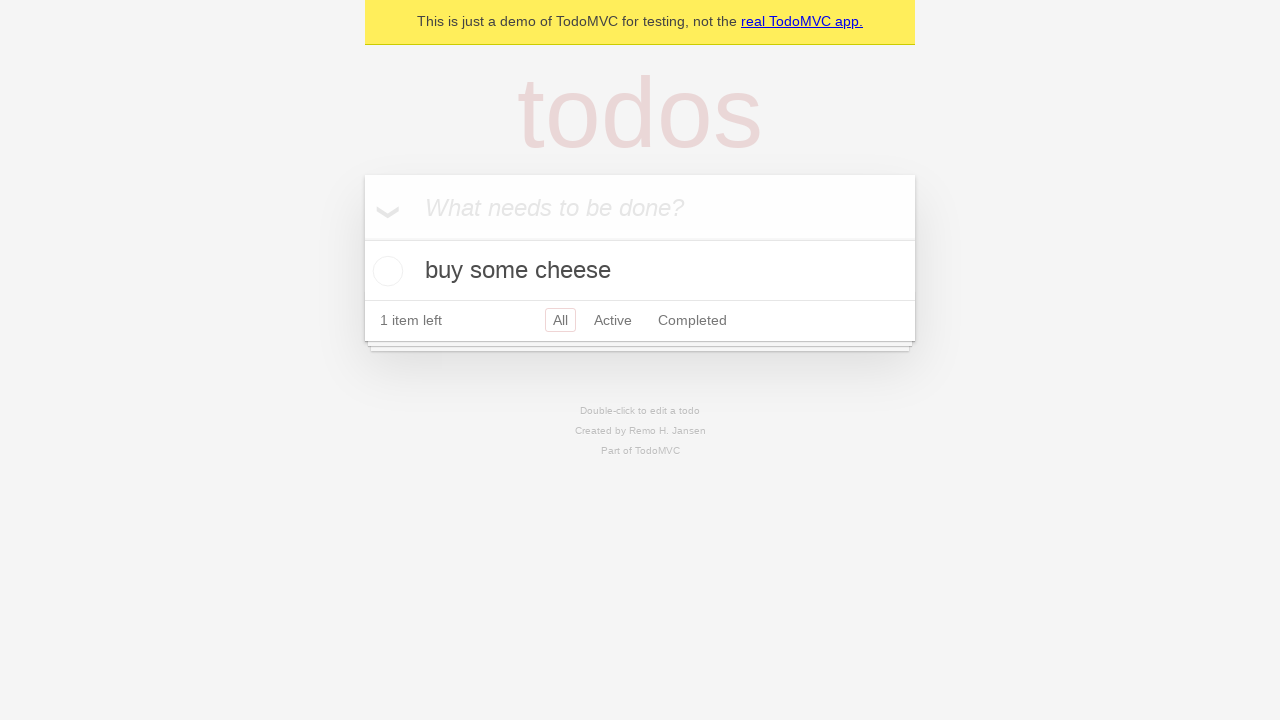

Filled new todo field with 'feed the cat' on internal:attr=[placeholder="What needs to be done?"i]
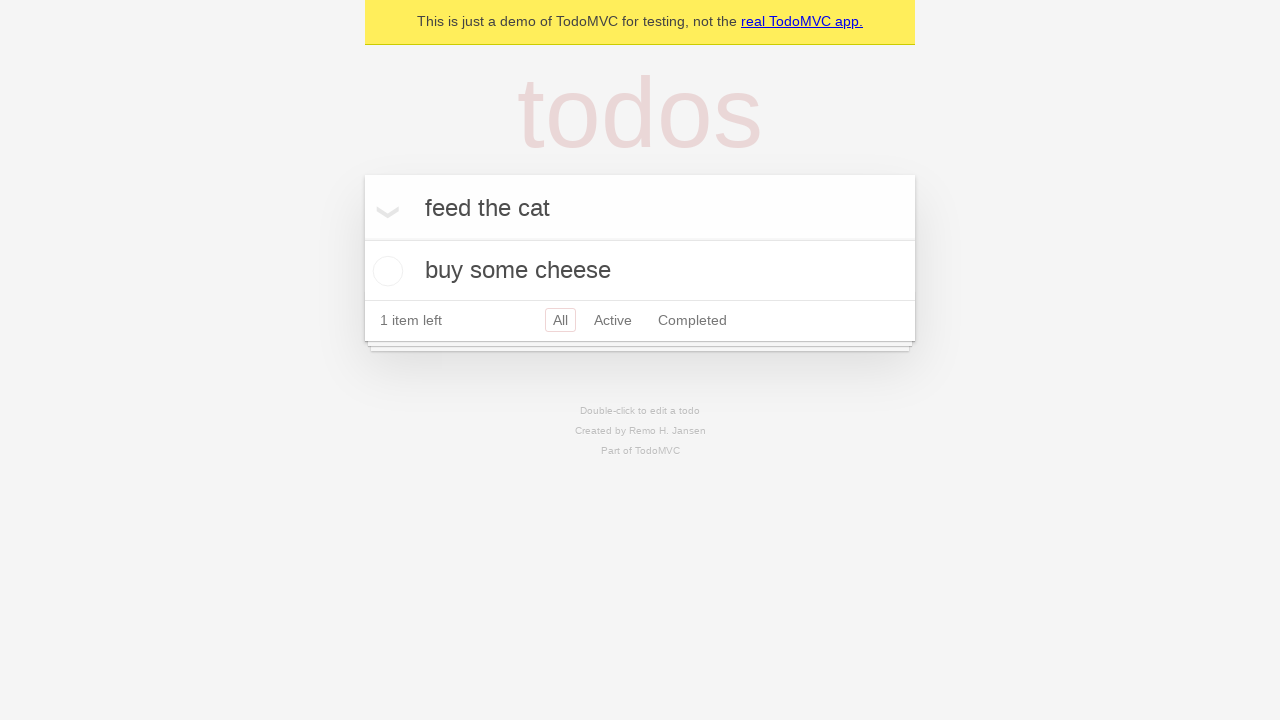

Pressed Enter to create todo 'feed the cat' on internal:attr=[placeholder="What needs to be done?"i]
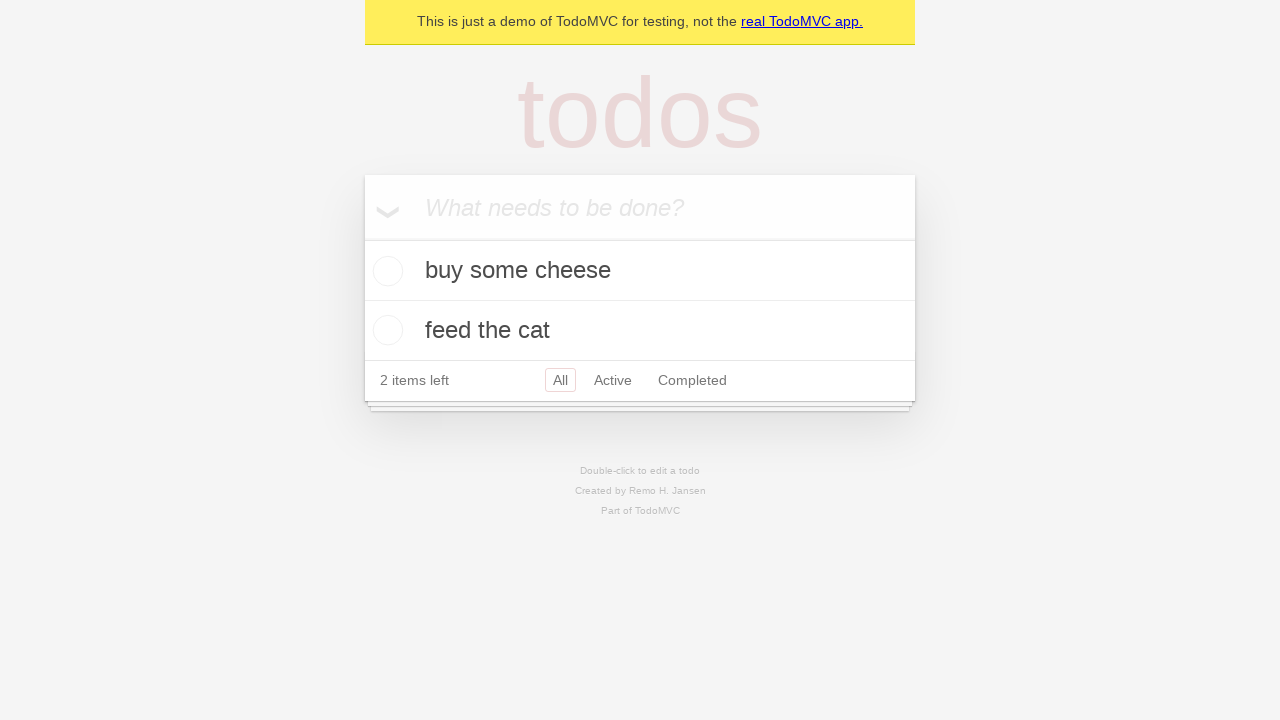

Filled new todo field with 'book a doctors appointment' on internal:attr=[placeholder="What needs to be done?"i]
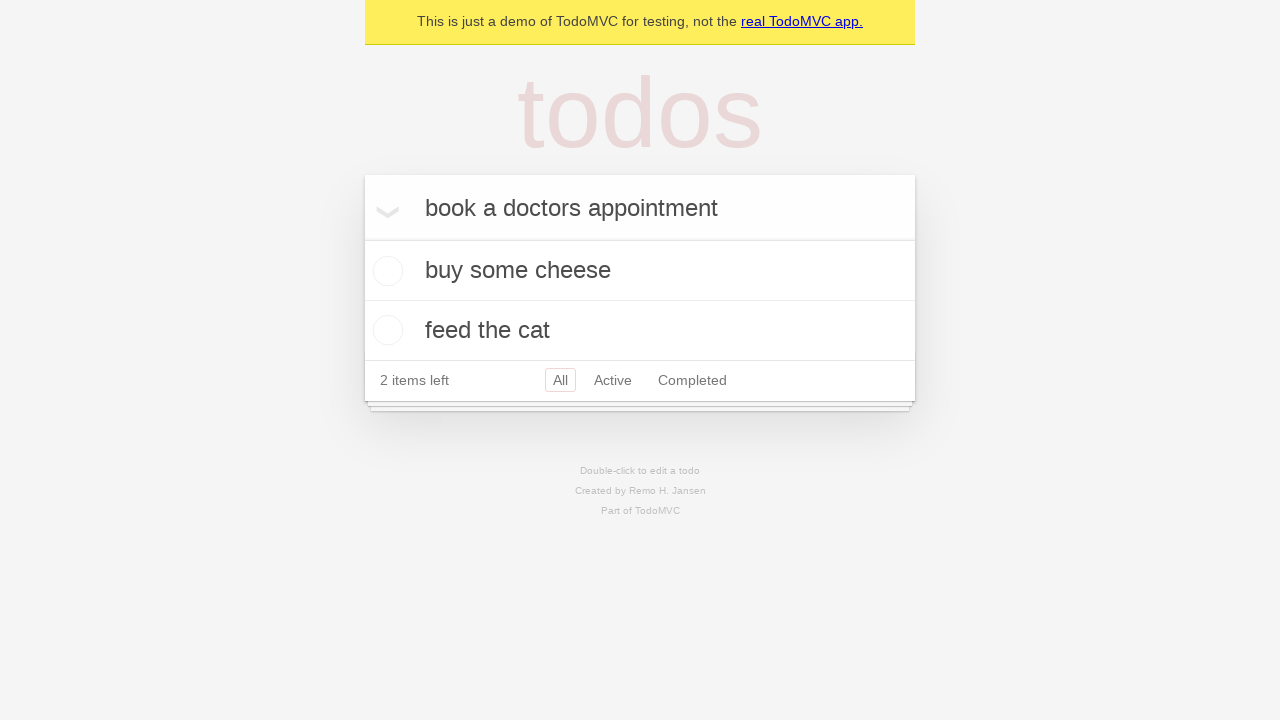

Pressed Enter to create todo 'book a doctors appointment' on internal:attr=[placeholder="What needs to be done?"i]
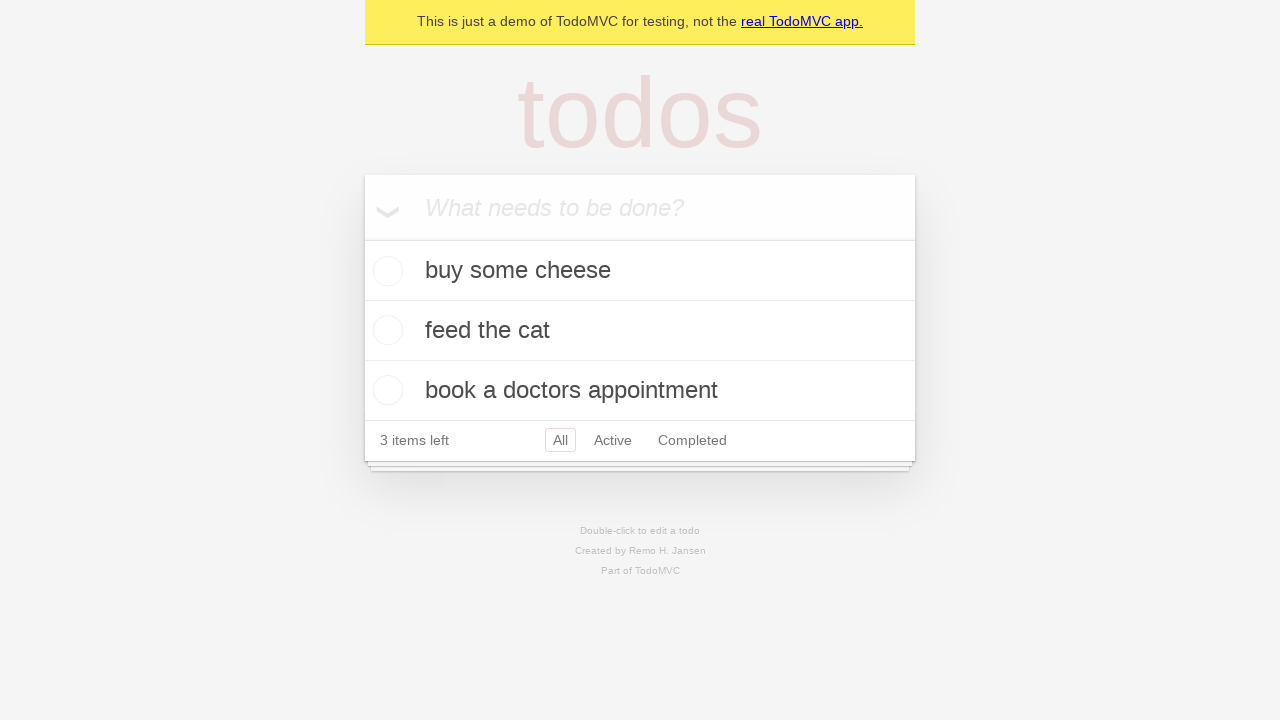

Double-clicked second todo item to enter edit mode at (640, 331) on internal:testid=[data-testid="todo-item"s] >> nth=1
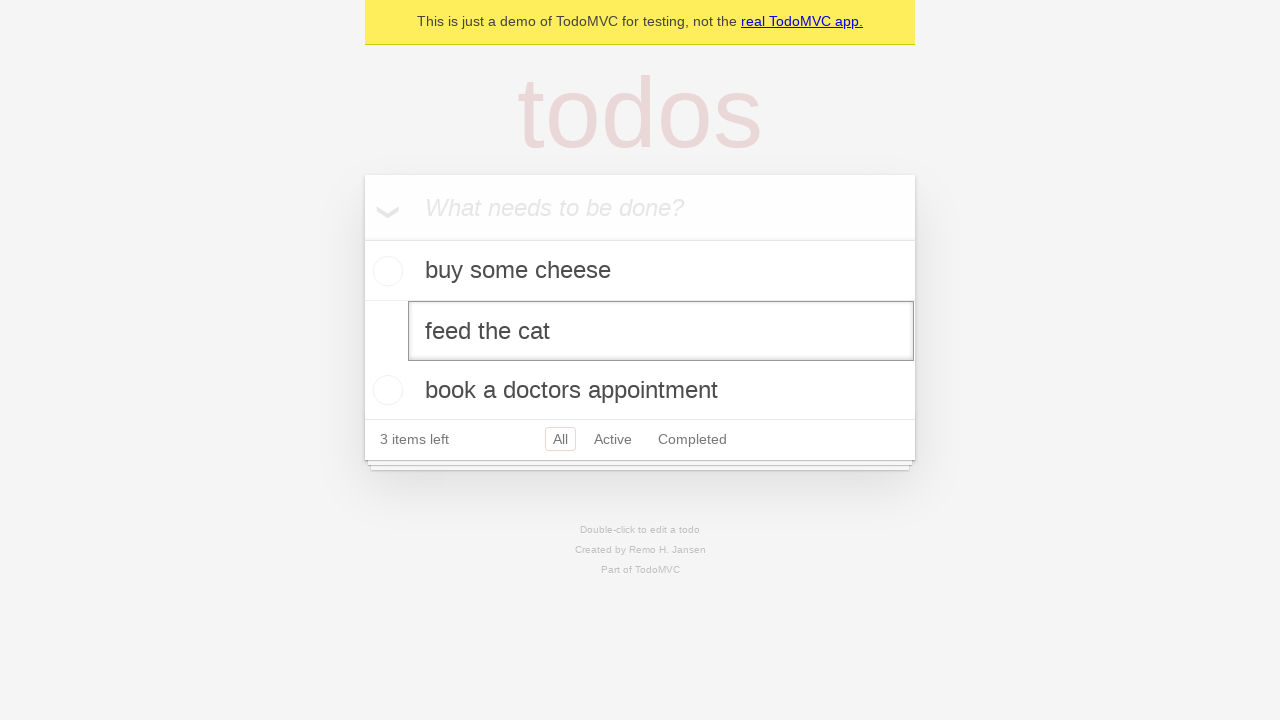

Cleared the text of the second todo item on internal:testid=[data-testid="todo-item"s] >> nth=1 >> internal:role=textbox[nam
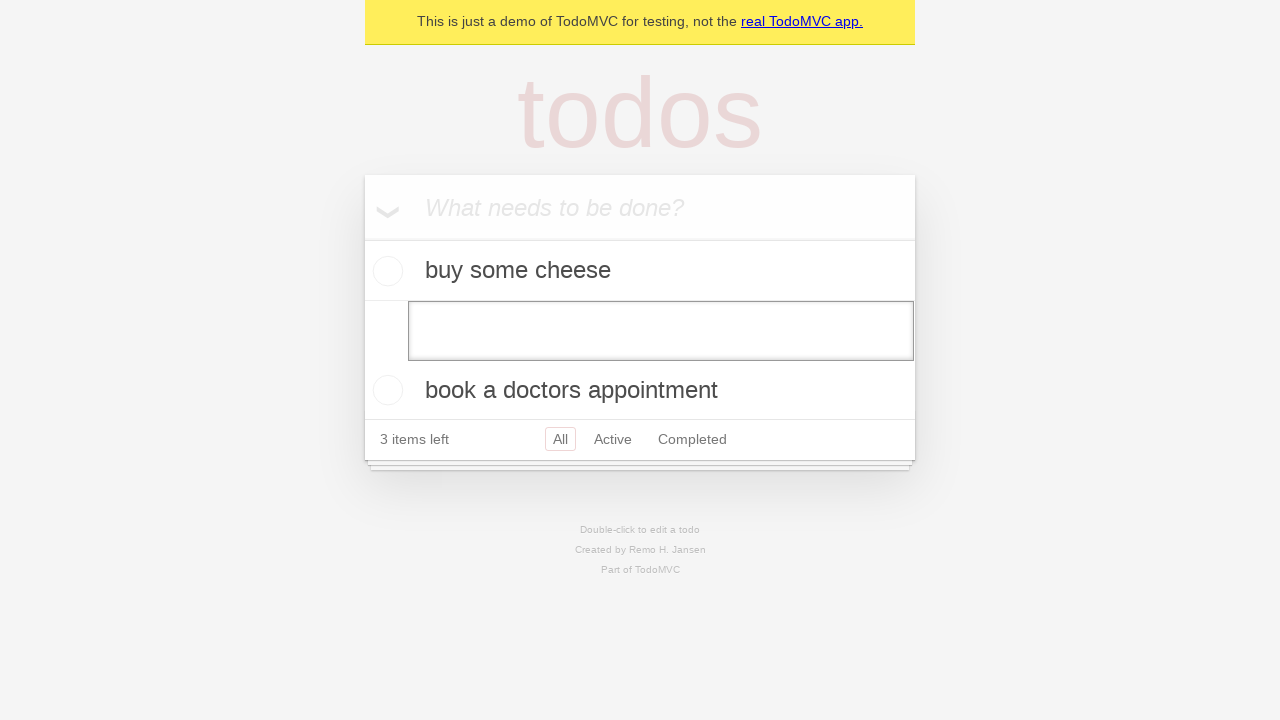

Pressed Enter to confirm empty edit, removing the todo item on internal:testid=[data-testid="todo-item"s] >> nth=1 >> internal:role=textbox[nam
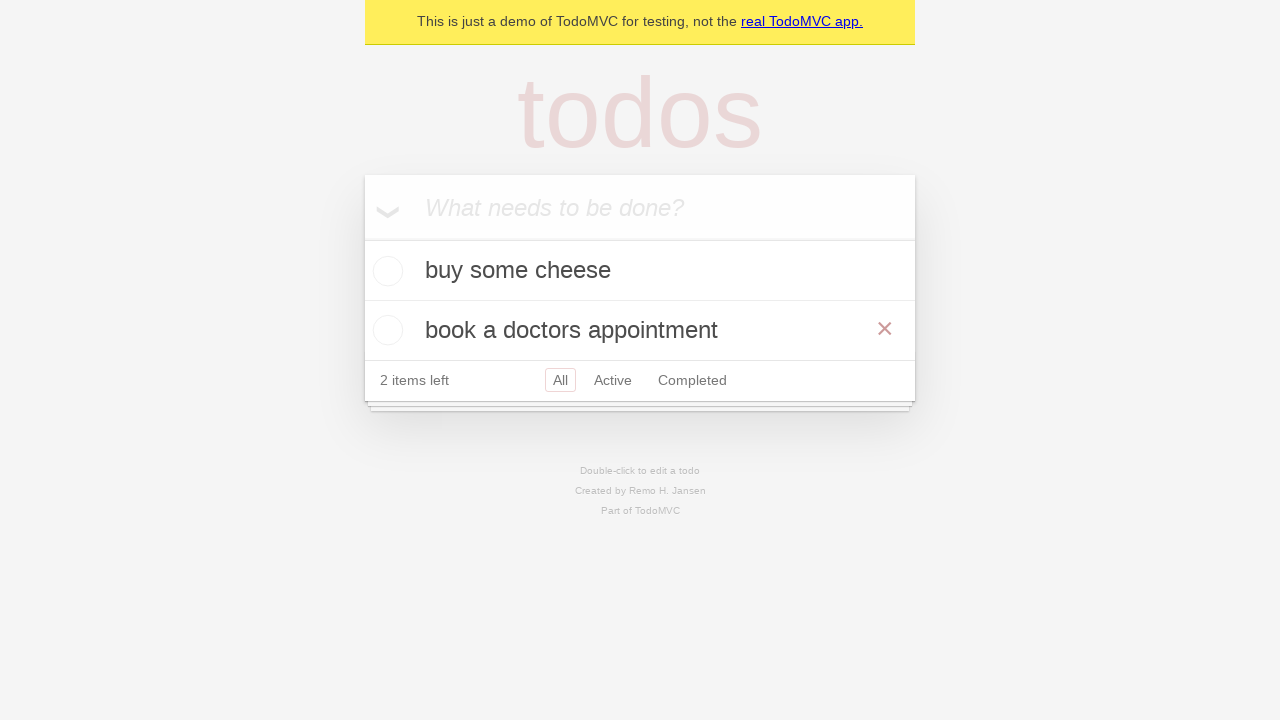

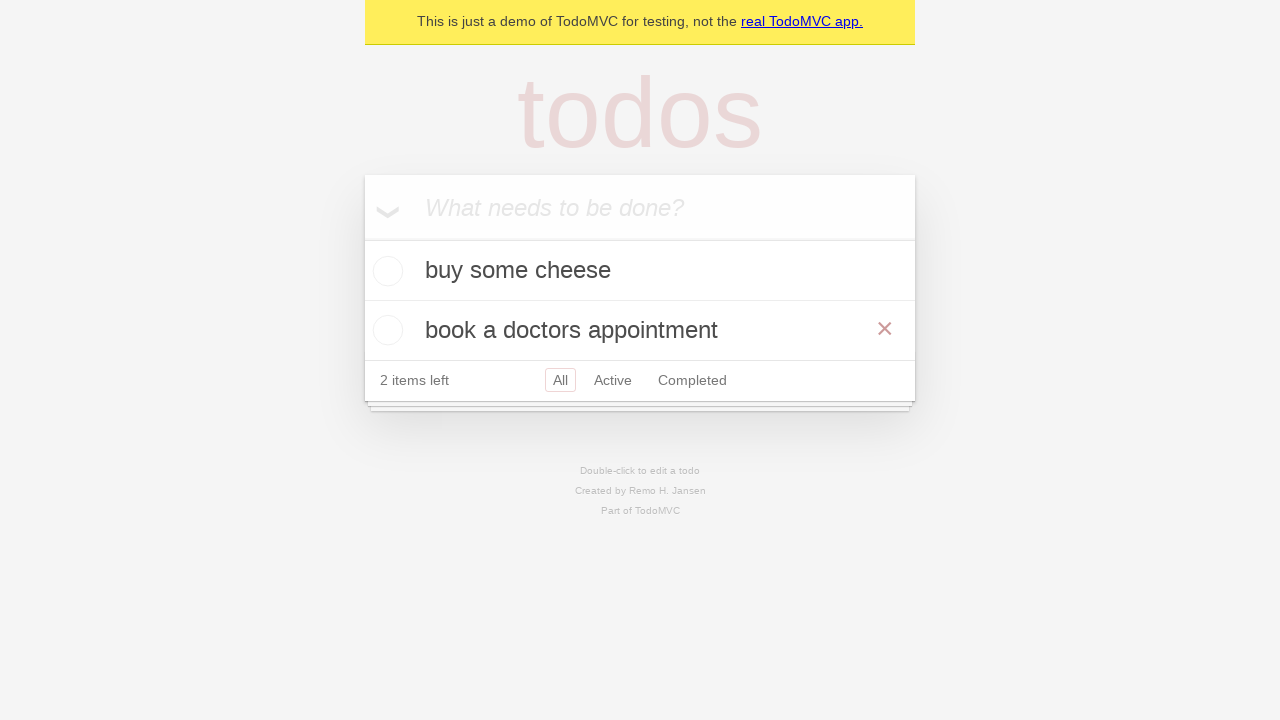